Tests various types of JavaScript alerts including simple alerts, confirmation dialogs, and prompt boxes with text input

Starting URL: https://demo.automationtesting.in/Alerts.html

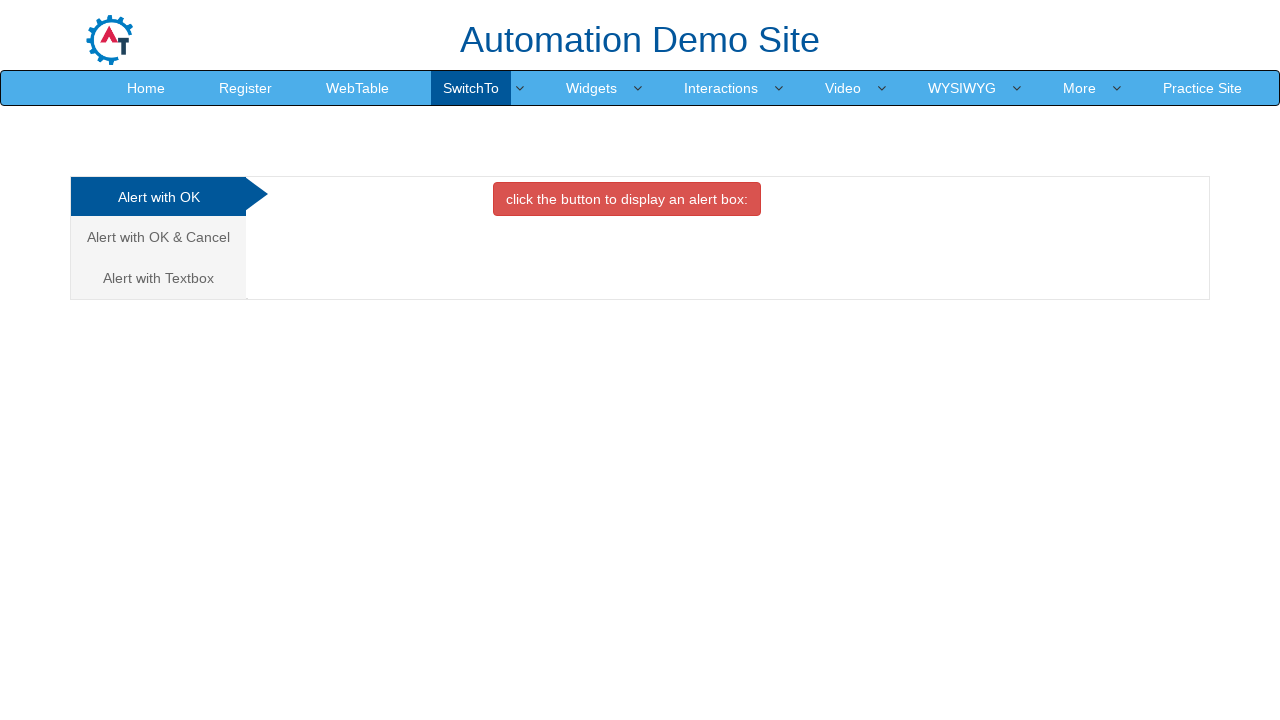

Clicked OK Tab to trigger simple alert at (627, 199) on #OKTab
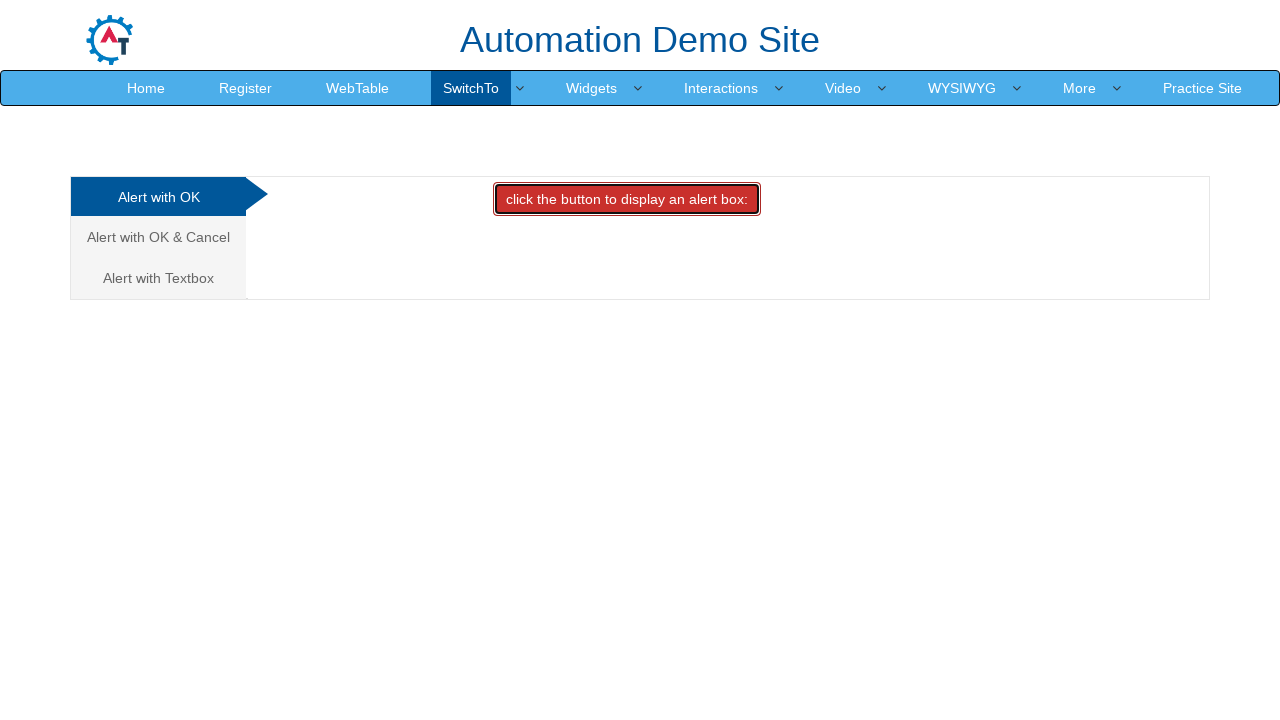

Set up dialog handler to accept simple alert
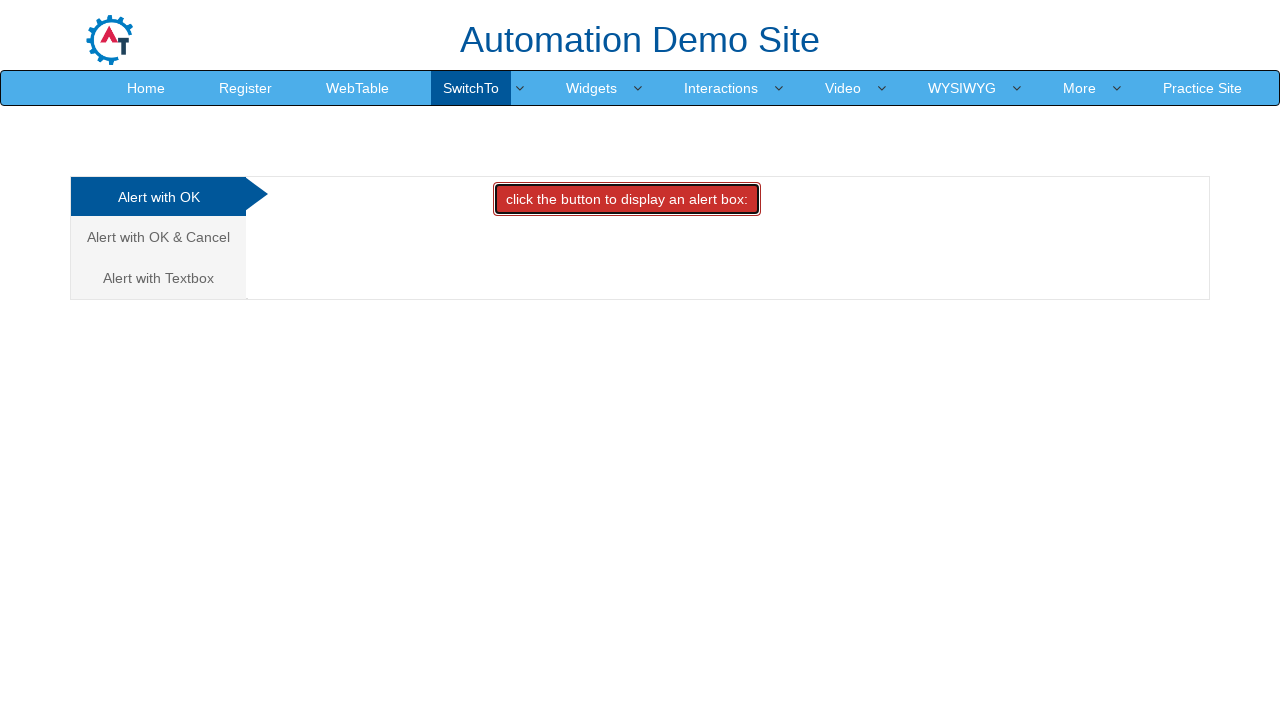

Waited 500ms for alert to be processed
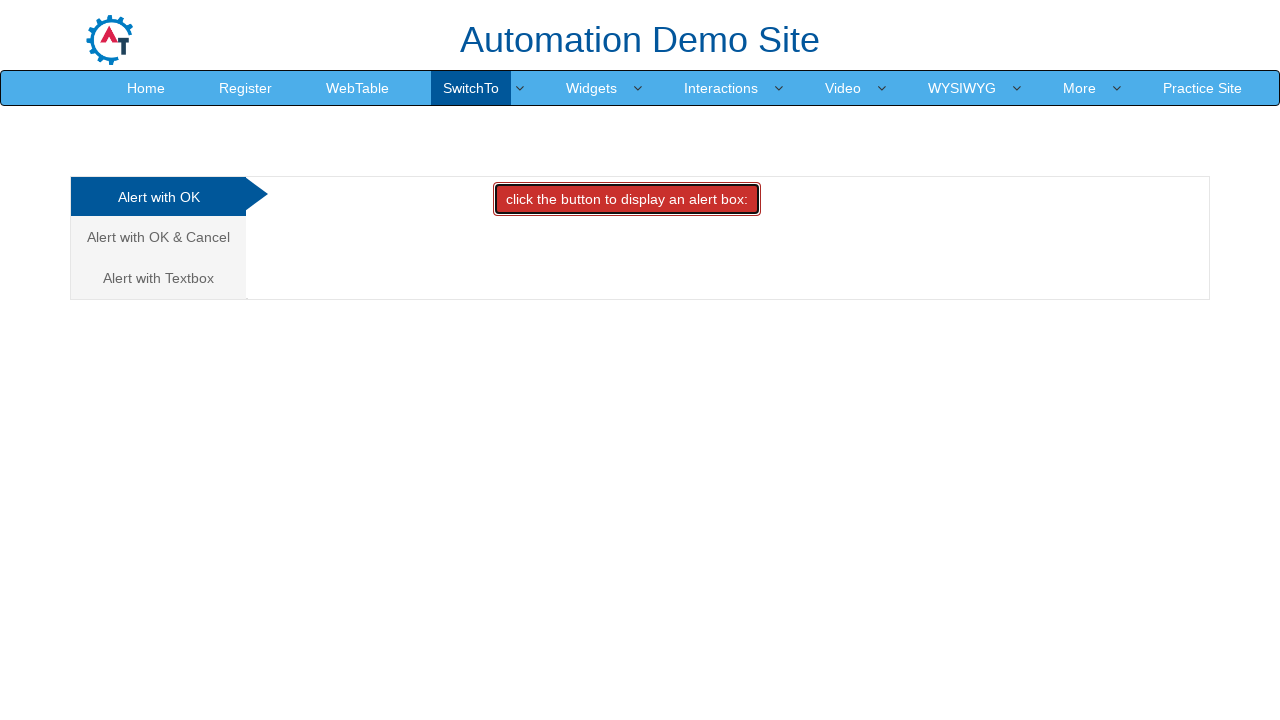

Clicked CancelTab link at (158, 237) on a[href='#CancelTab']
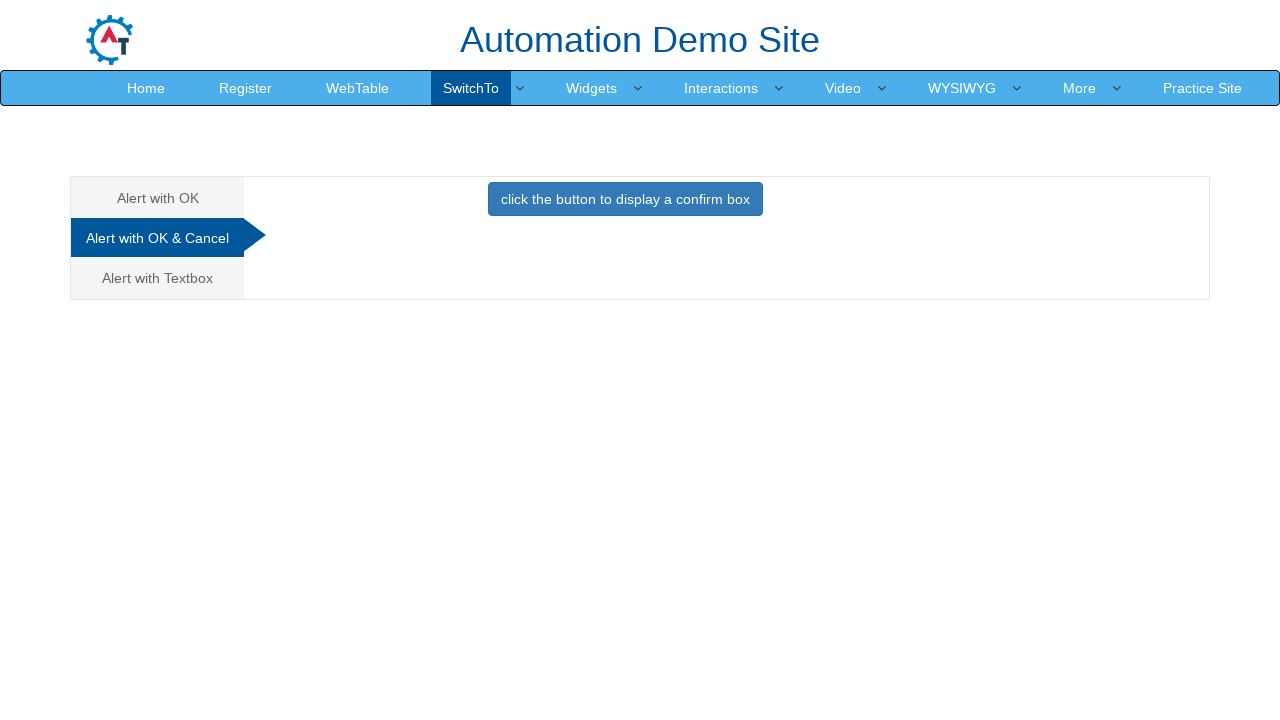

Clicked CancelTab button to trigger confirmation dialog at (625, 204) on #CancelTab
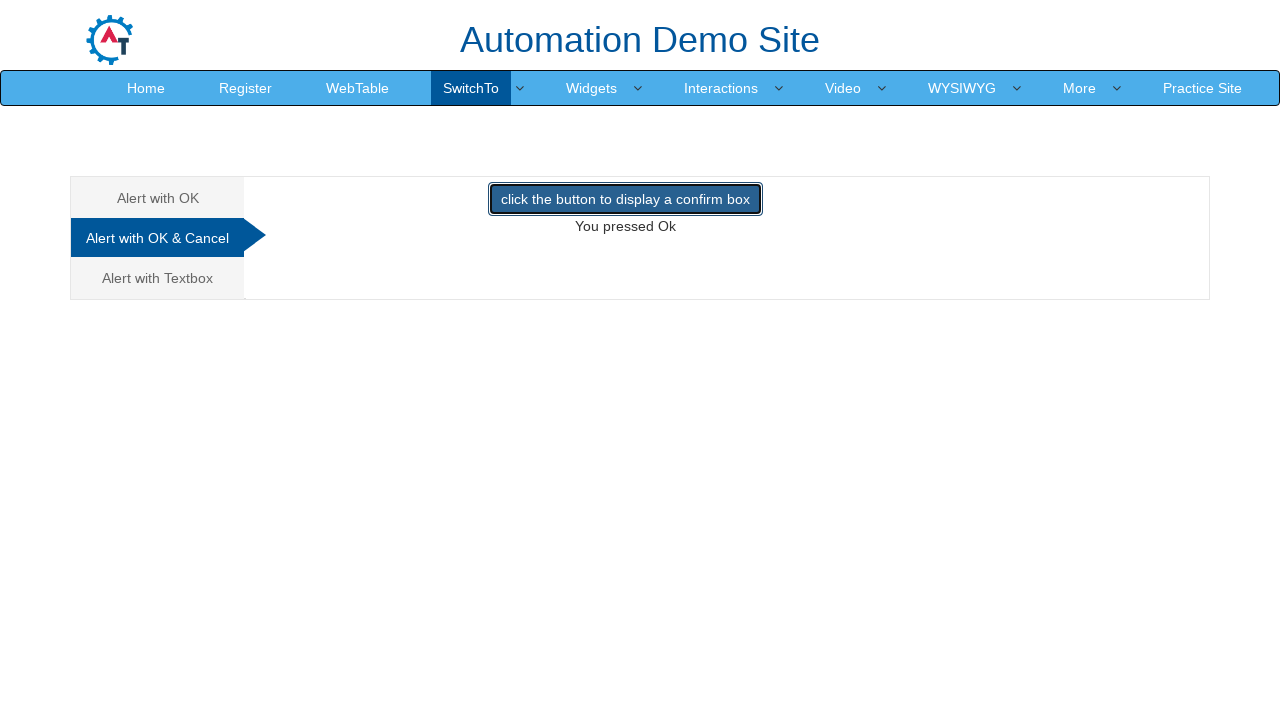

Set up dialog handler to dismiss confirmation dialog
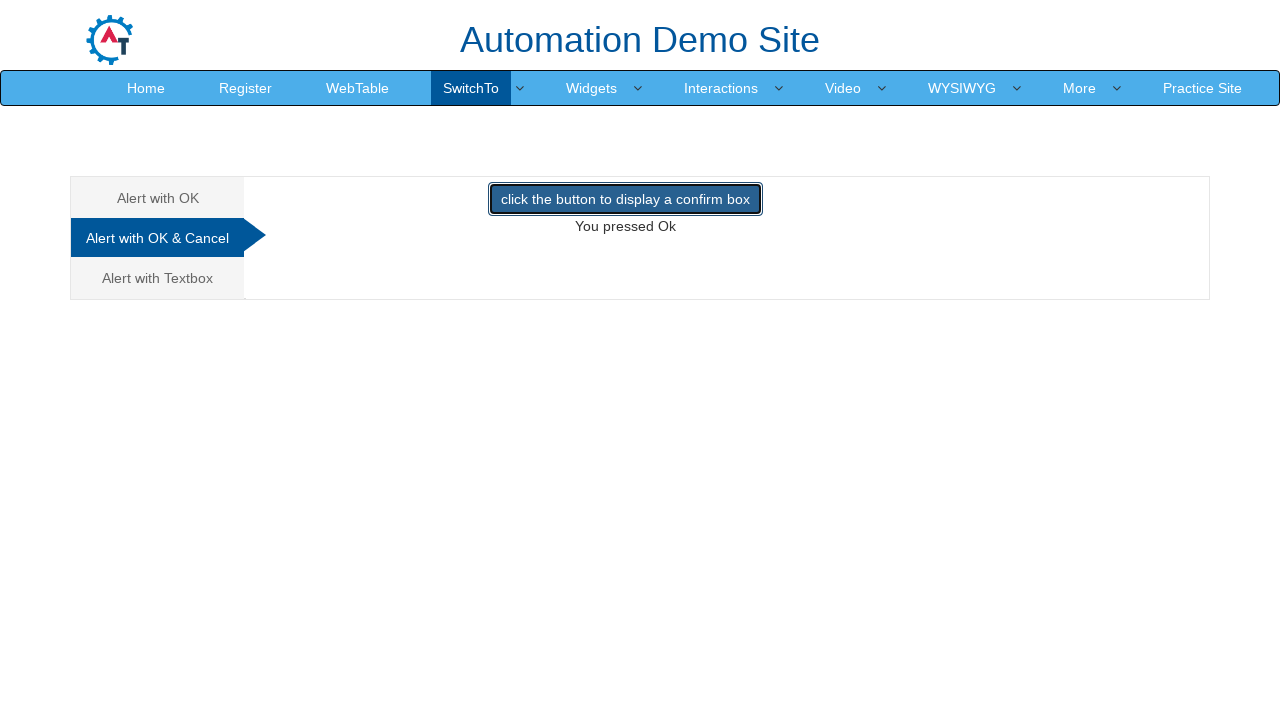

Waited 500ms for confirmation dialog to be processed
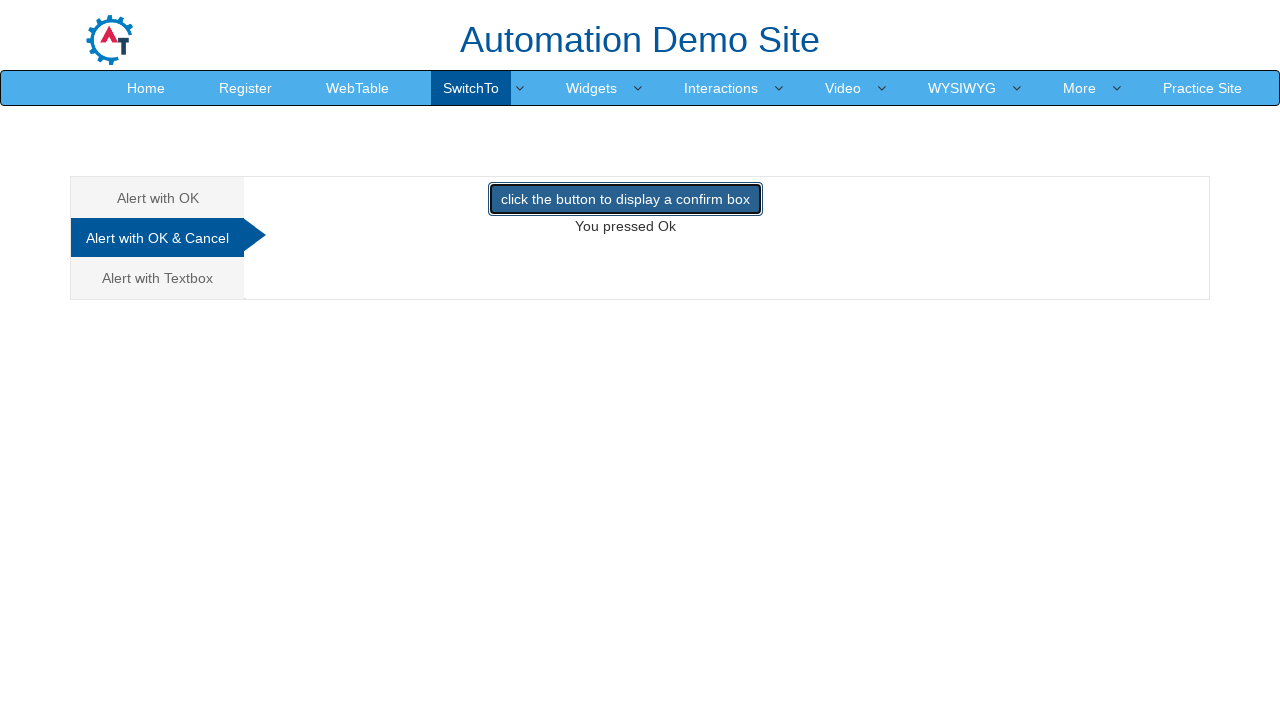

Clicked Textbox tab link at (158, 278) on a[href='#Textbox']
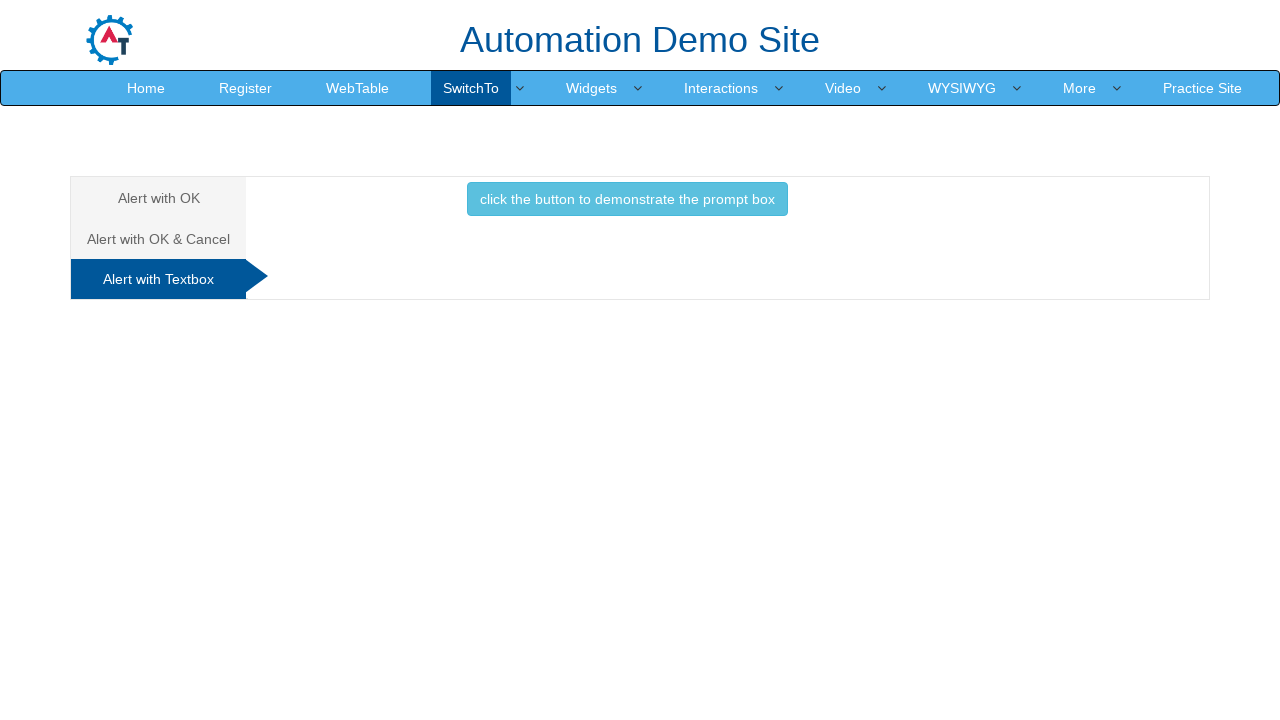

Clicked Textbox button to trigger prompt dialog at (627, 204) on #Textbox
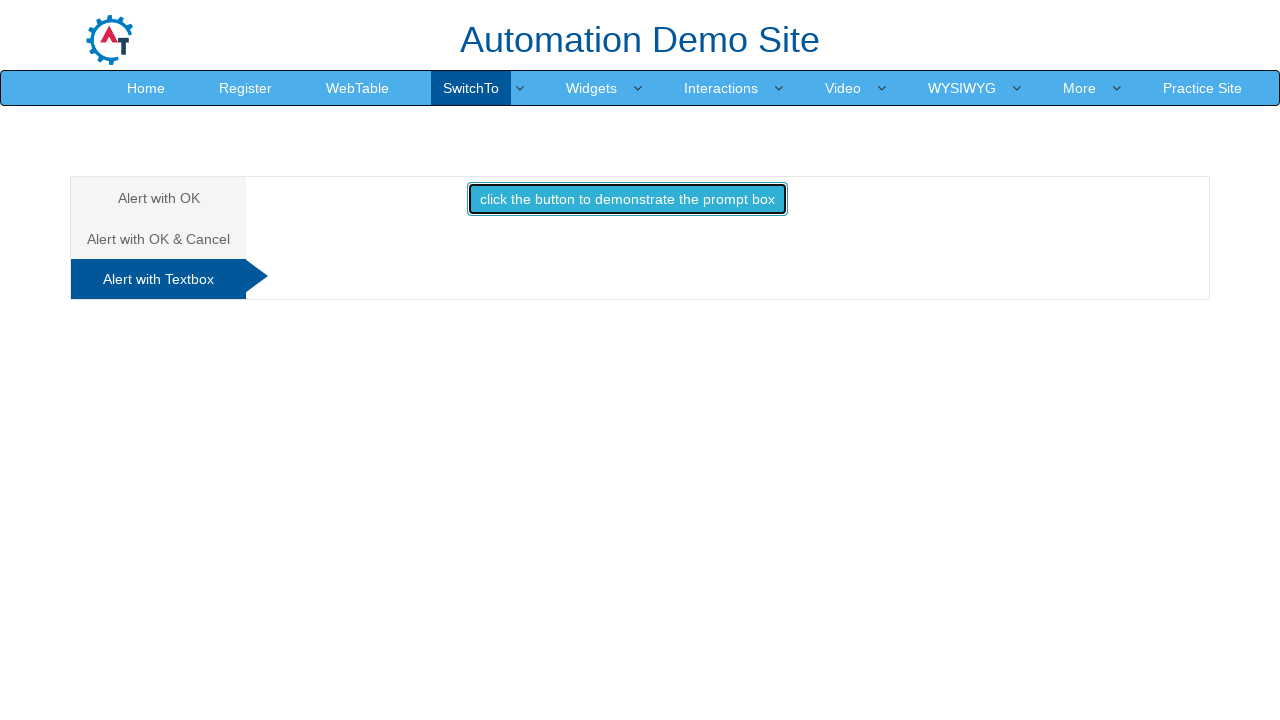

Set up dialog handler to accept prompt with text 'Passon S.'
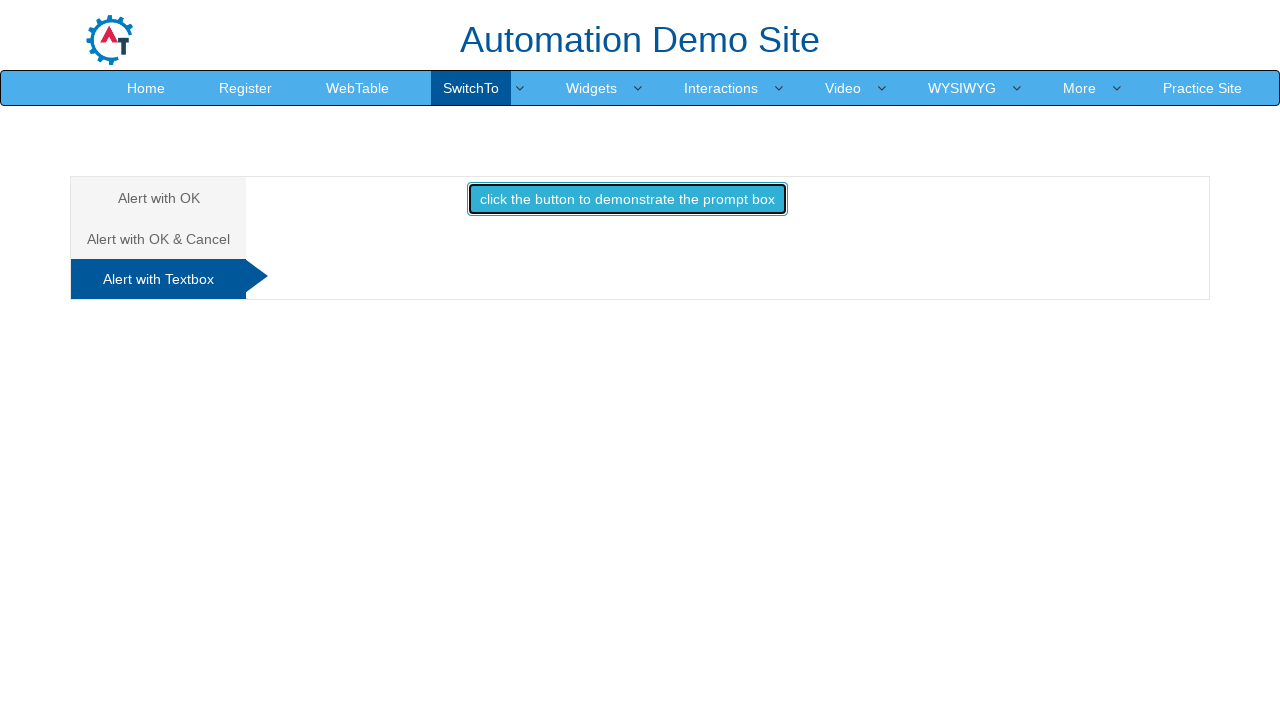

Waited 500ms for prompt dialog to be processed
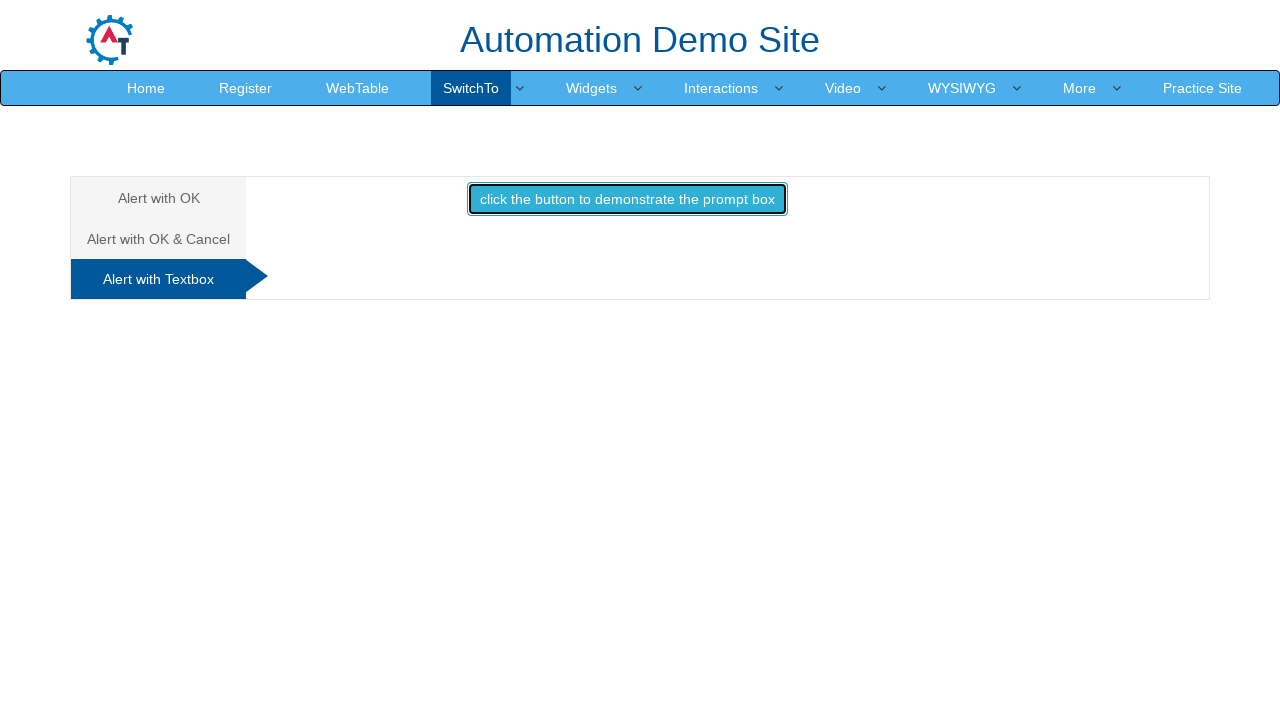

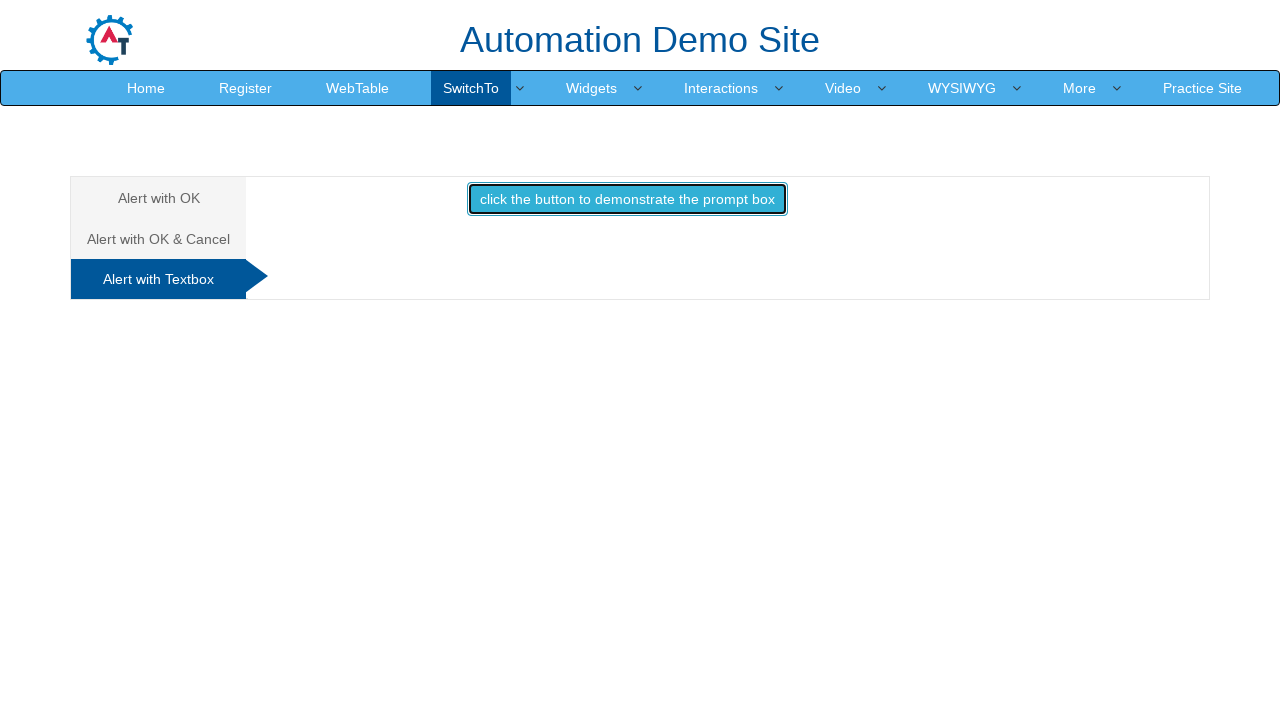